Tests the SpiceJet website's two-level menu navigation by hovering over the Add-ons menu and clicking on Visa Services submenu item

Starting URL: https://www.spicejet.com/

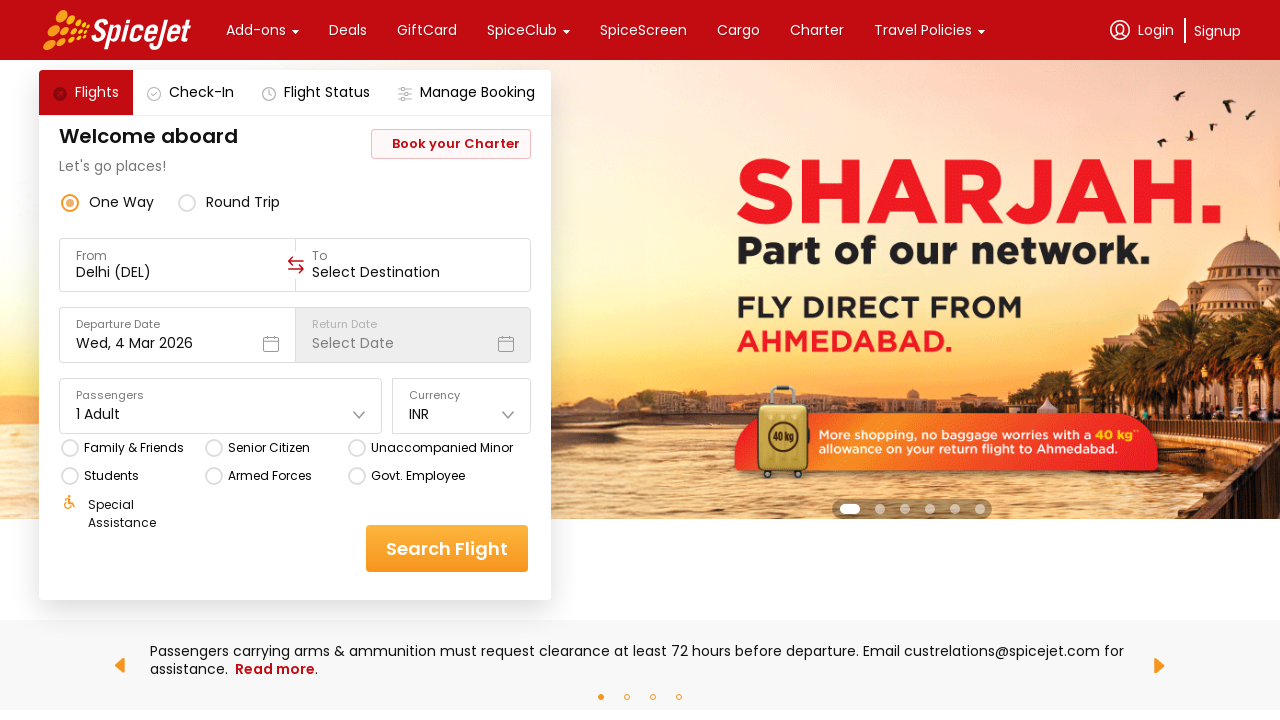

Hovered over Add-ons menu item to reveal submenu at (256, 30) on xpath=//div[text()='Add-ons']
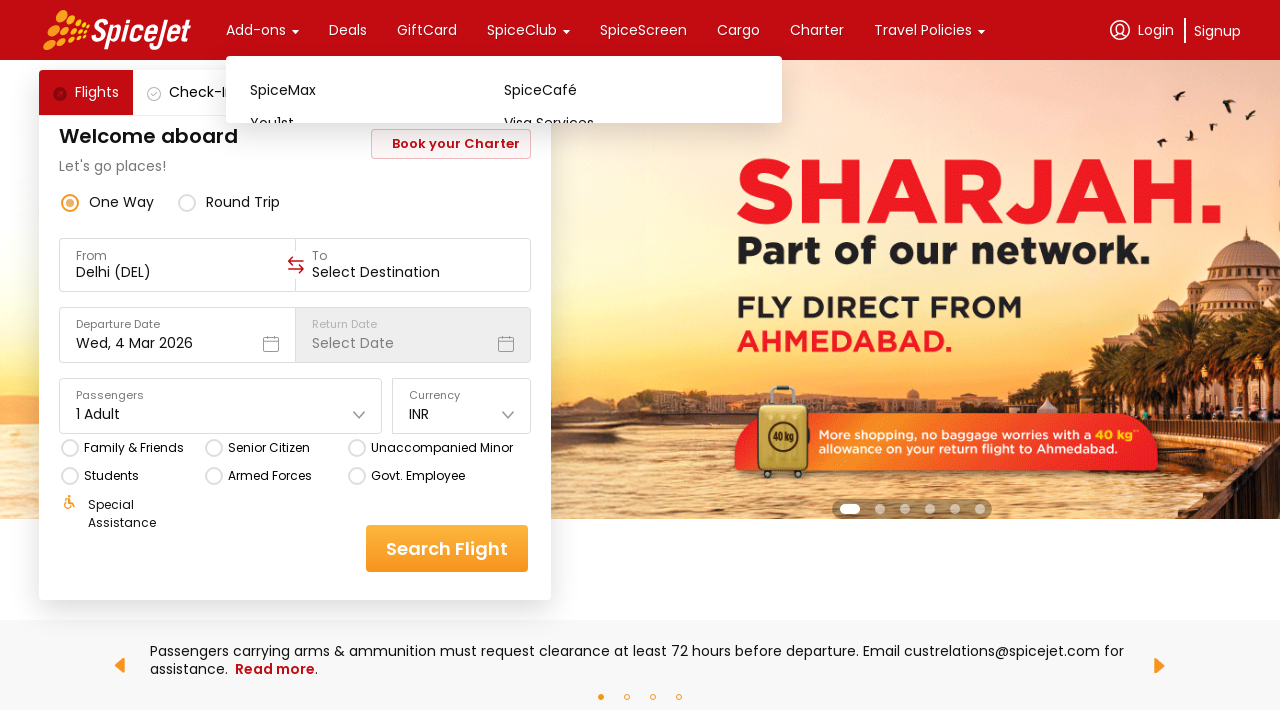

Waited 2 seconds for submenu to appear
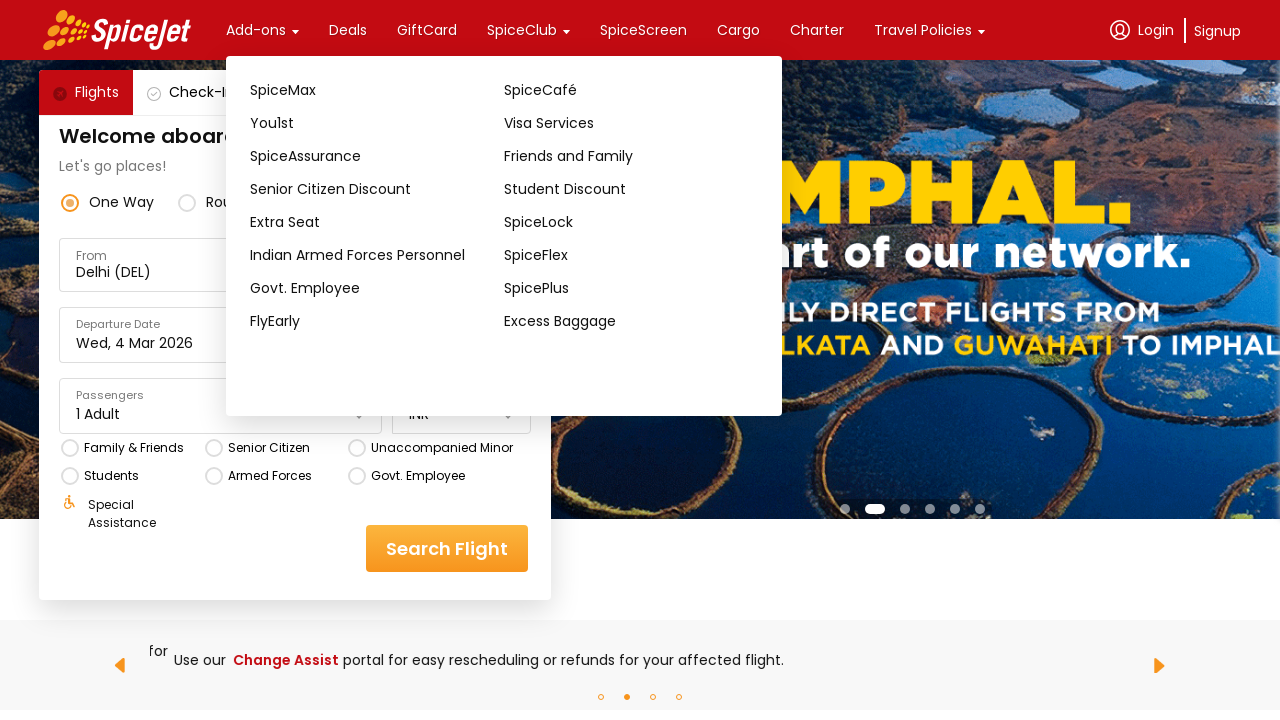

Clicked on Visa Services submenu item at (631, 123) on xpath=//div[text()='Visa Services']
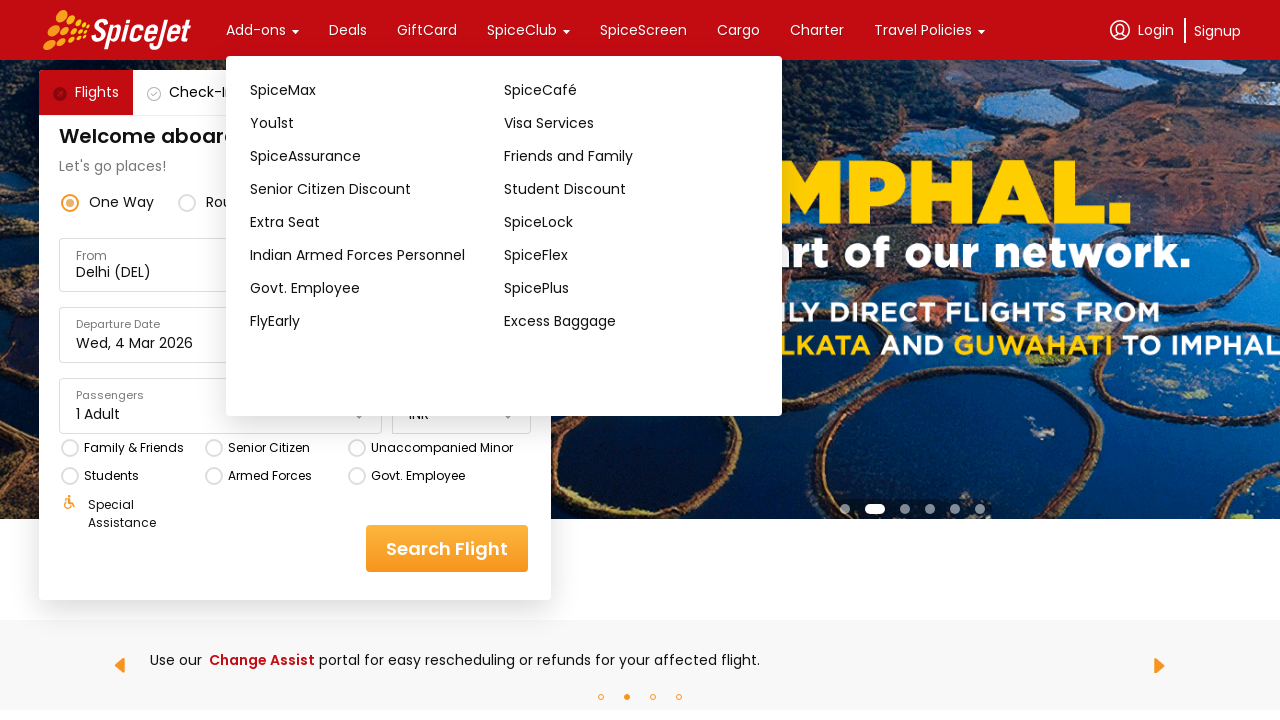

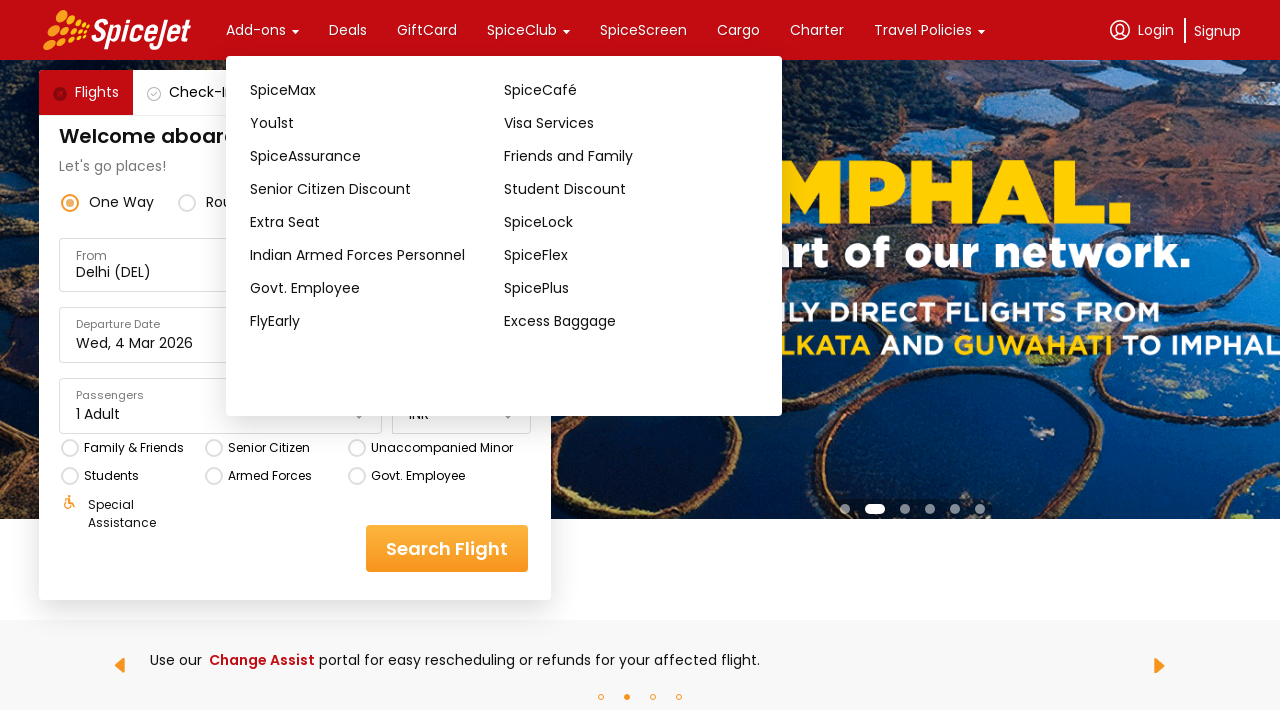